Navigates to OrangeHRM demo login page and verifies the page loads correctly by checking the URL

Starting URL: https://opensource-demo.orangehrmlive.com/web/index.php/auth/login

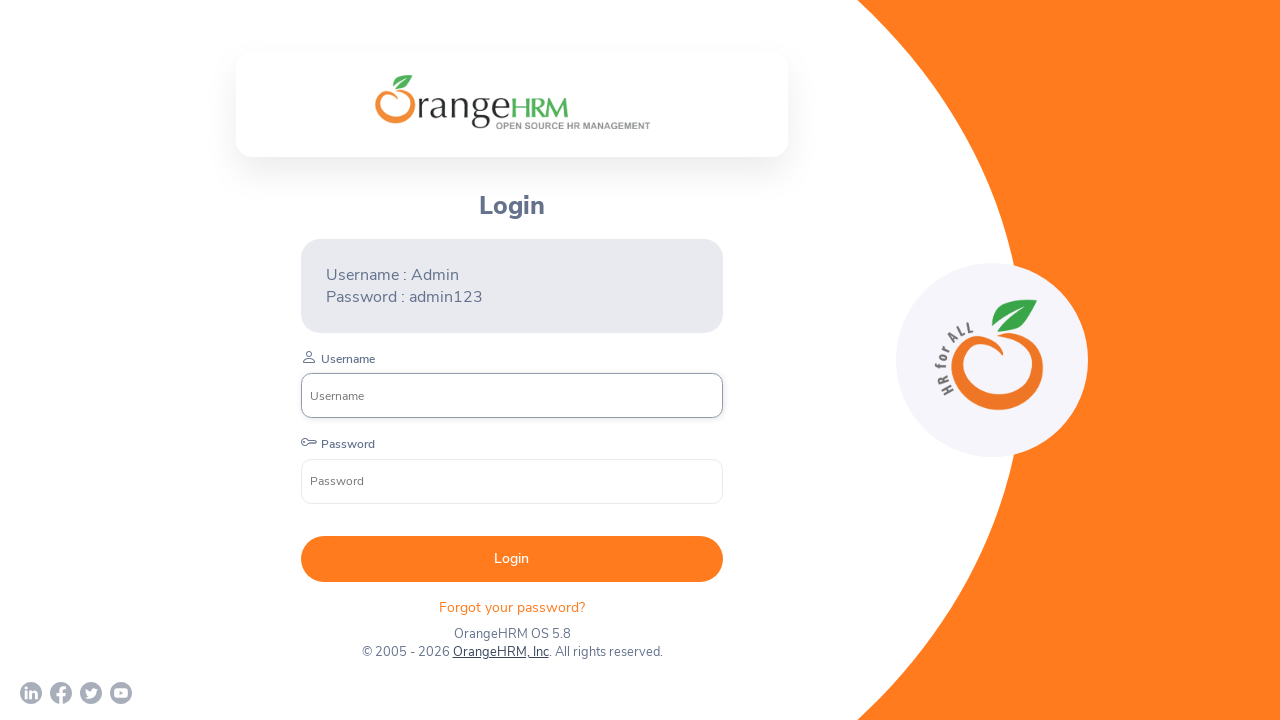

Waited for page to fully load
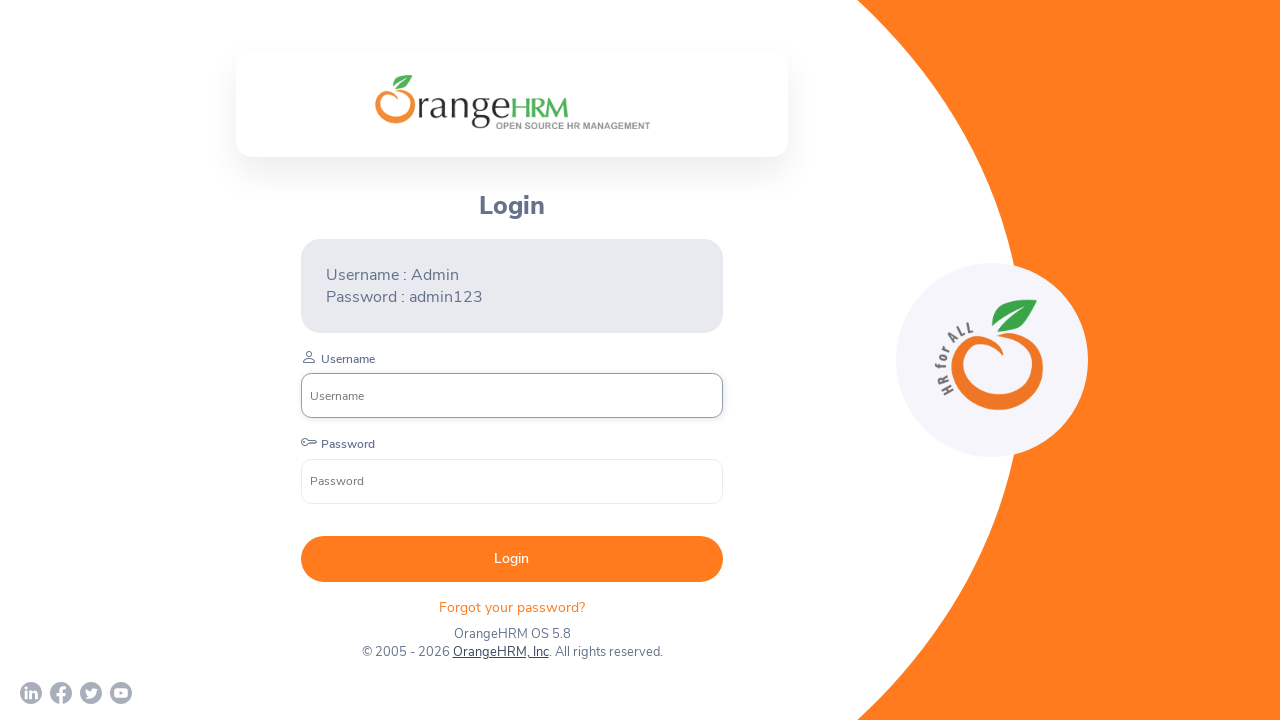

Verified URL is correct: https://opensource-demo.orangehrmlive.com/web/index.php/auth/login
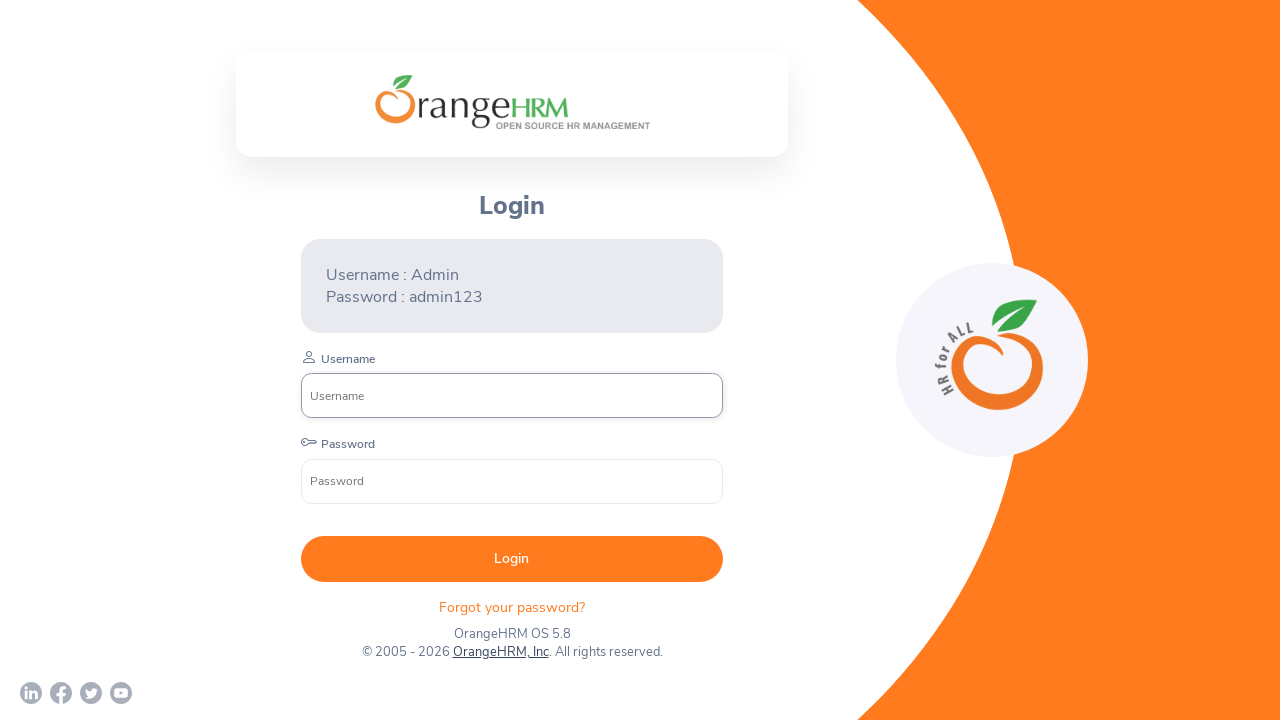

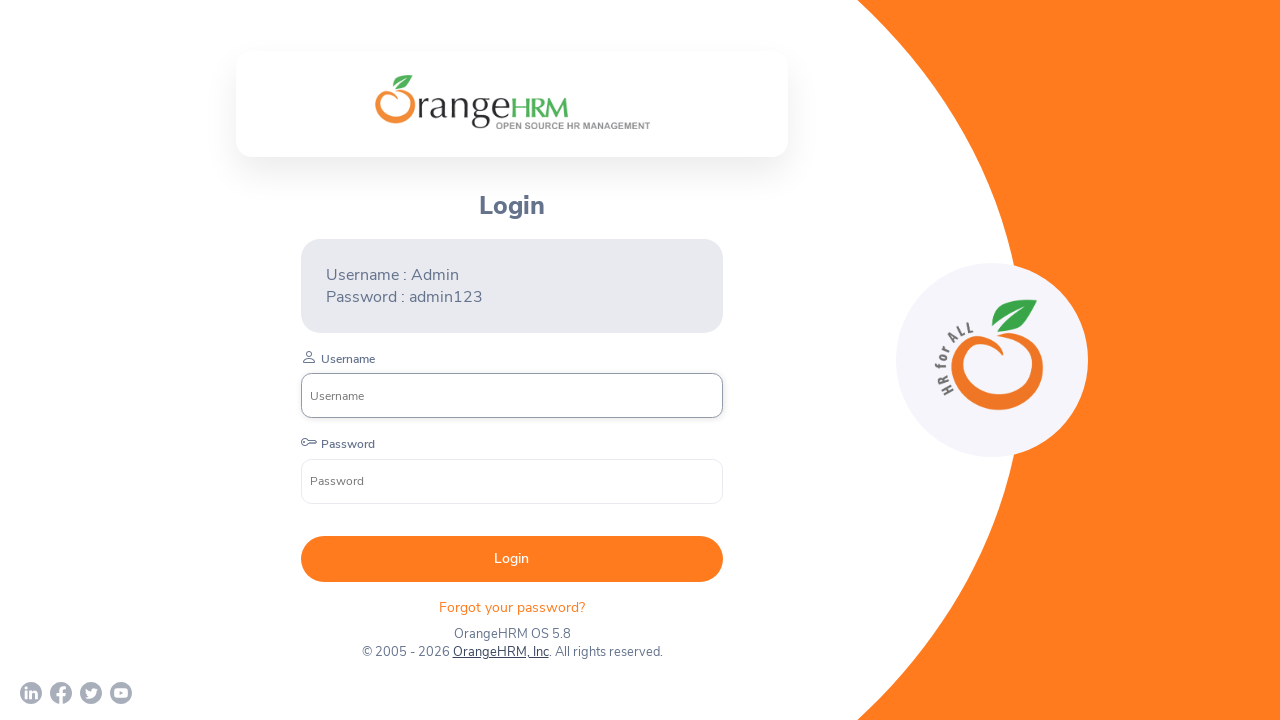